Tests page load functionality by navigating to UI Testing Playground, clicking on the "Load Delay" link, and then clicking a primary button on the loaded page.

Starting URL: http://uitestingplayground.com/

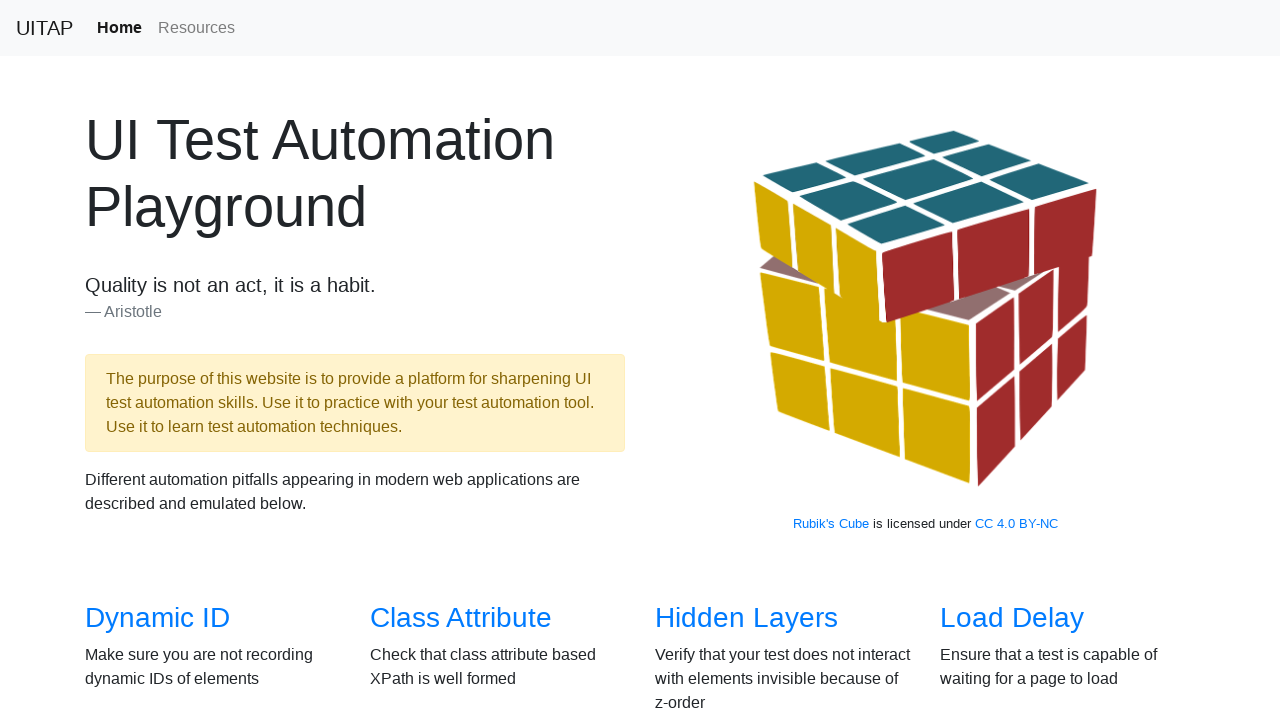

Navigated to UI Testing Playground
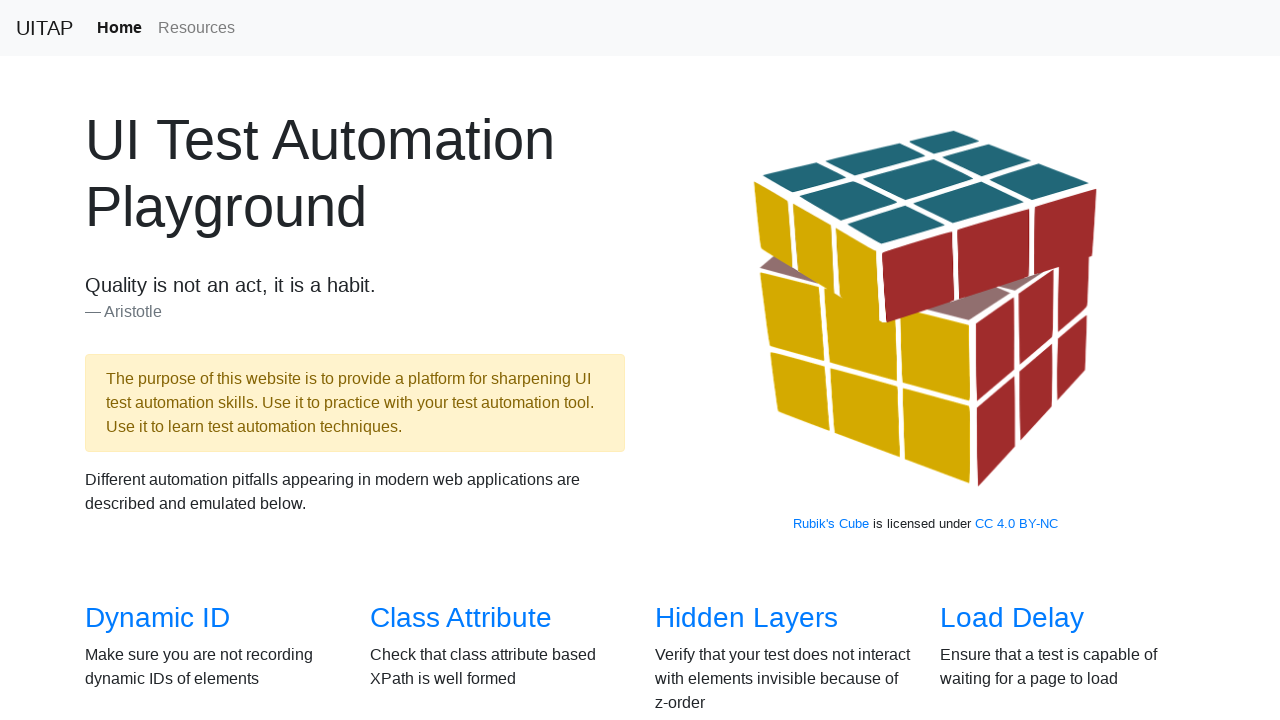

Clicked on the 'Load Delay' link at (1012, 618) on text=Load Delay
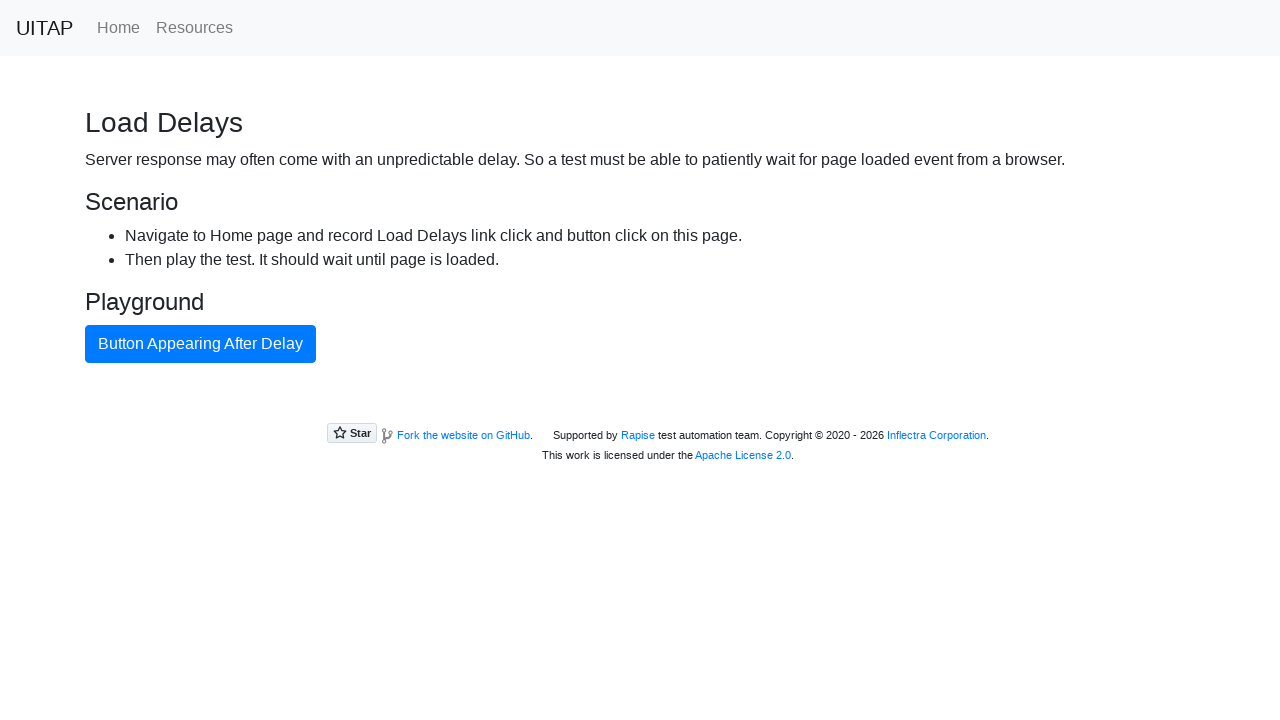

Clicked the primary button on the loaded page at (200, 344) on button.btn.btn-primary
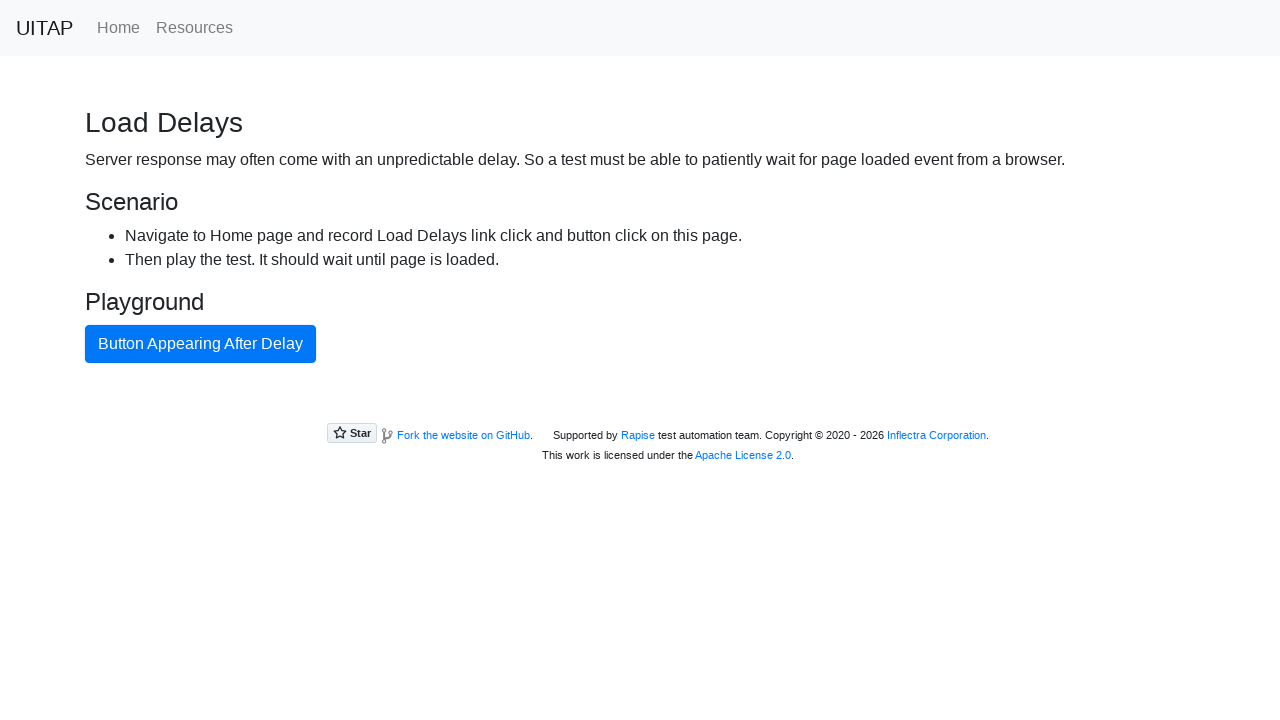

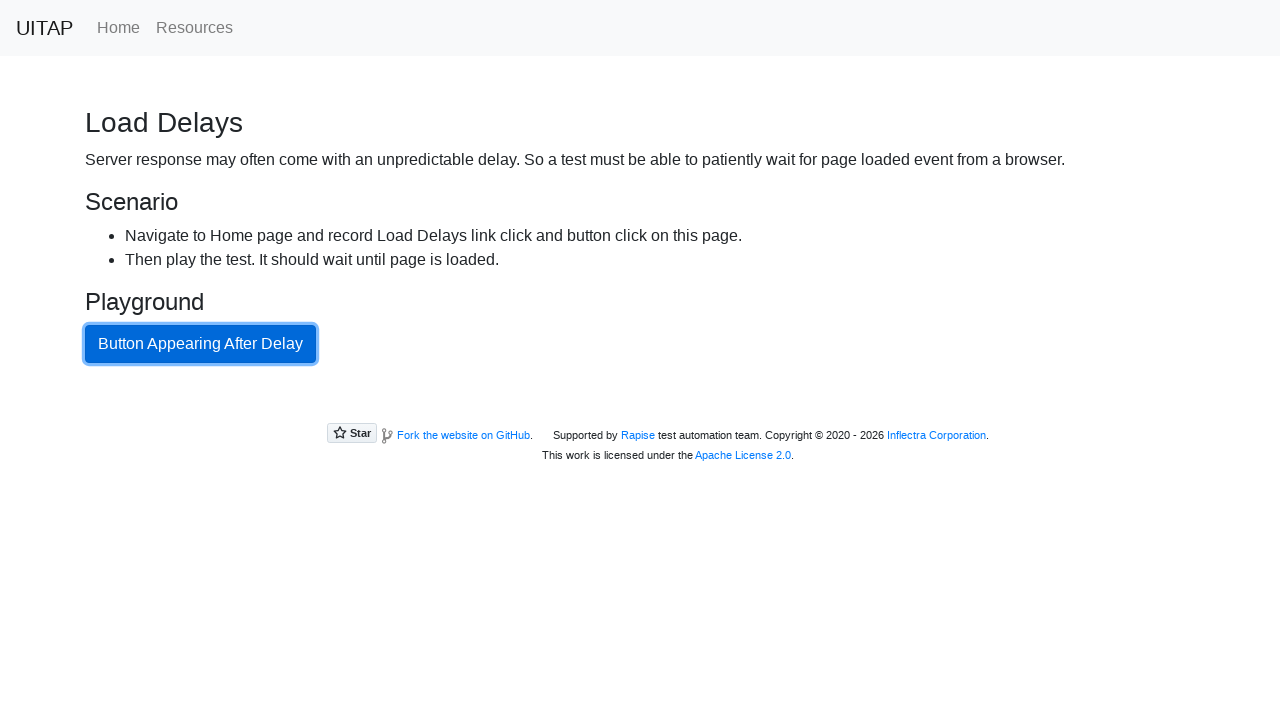